Tests search functionality on dehieu.vn, handling any random popups that may appear

Starting URL: https://dehieu.vn/

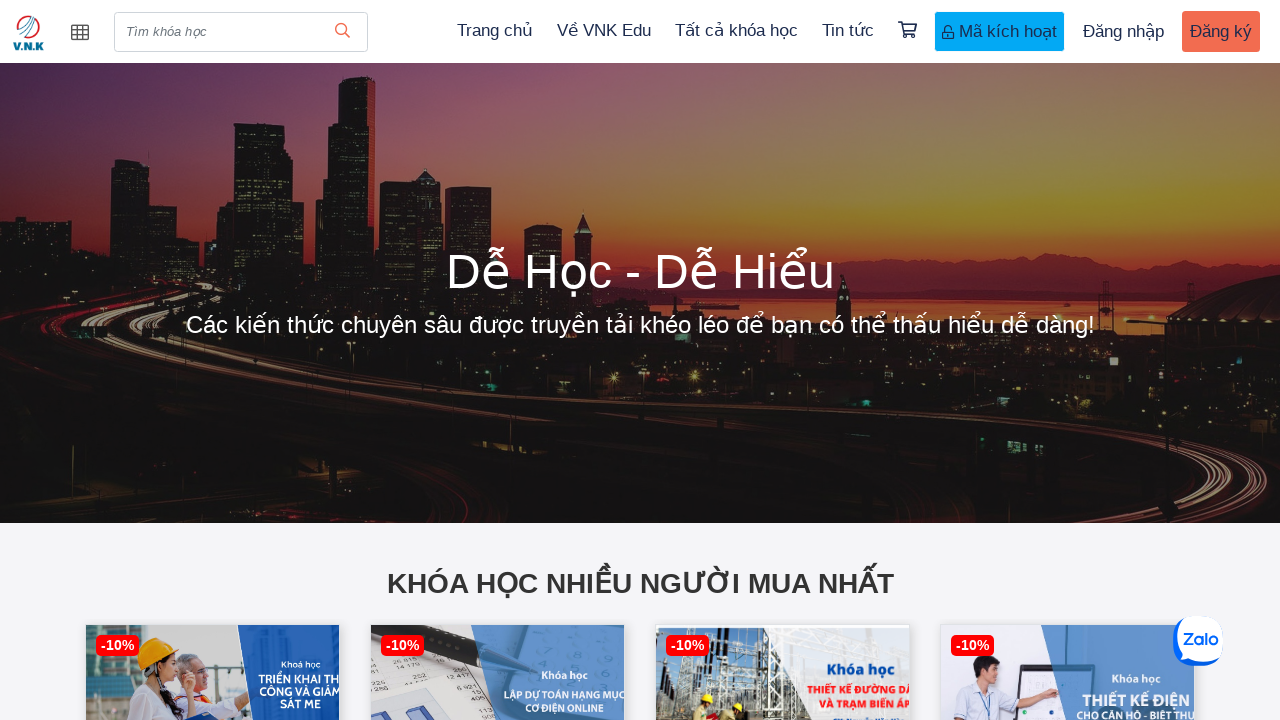

Queried for modal popup elements
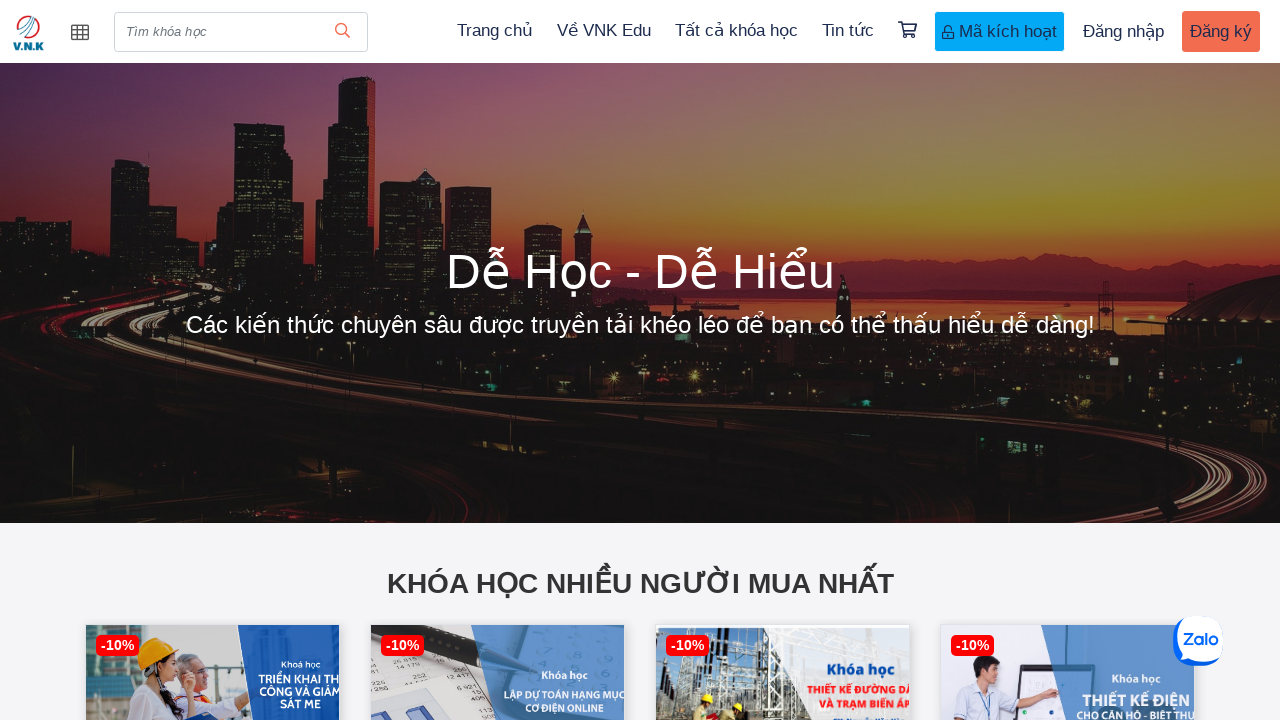

Filled search input with 'Khóa học Lập dự toán M&E' on input.search-form
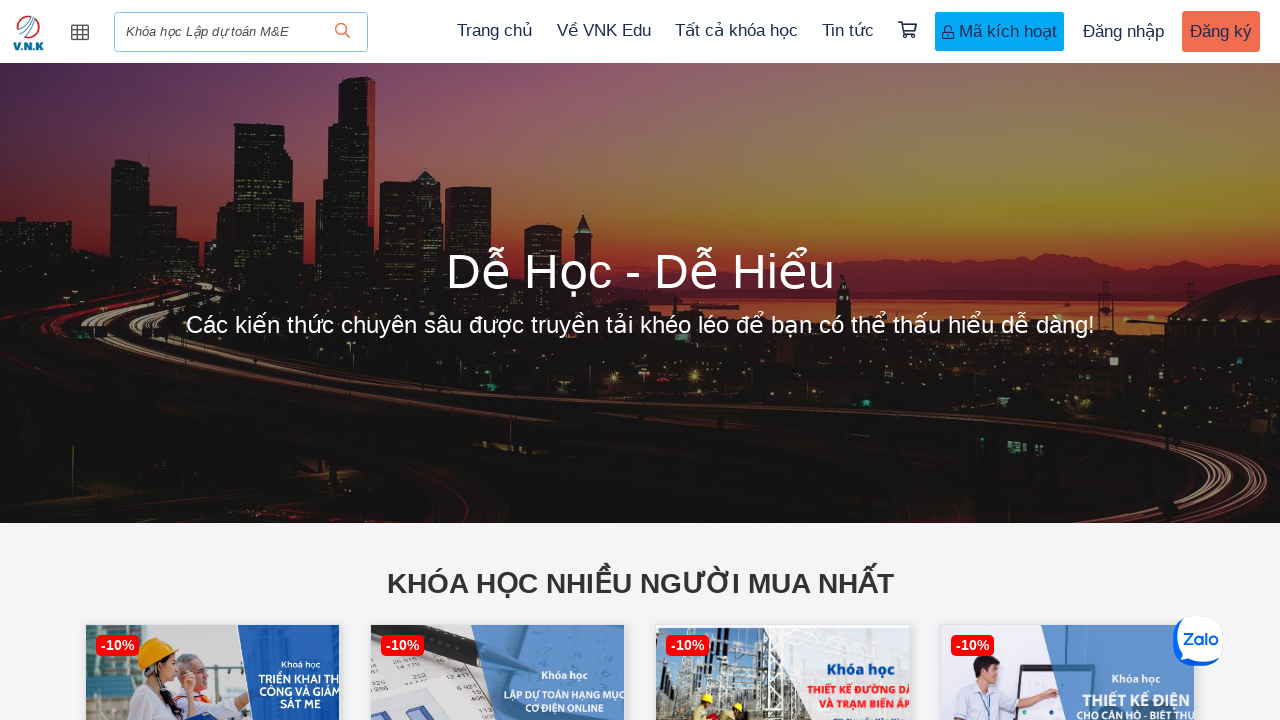

Clicked search button to initiate search at (342, 32) on button.header-search
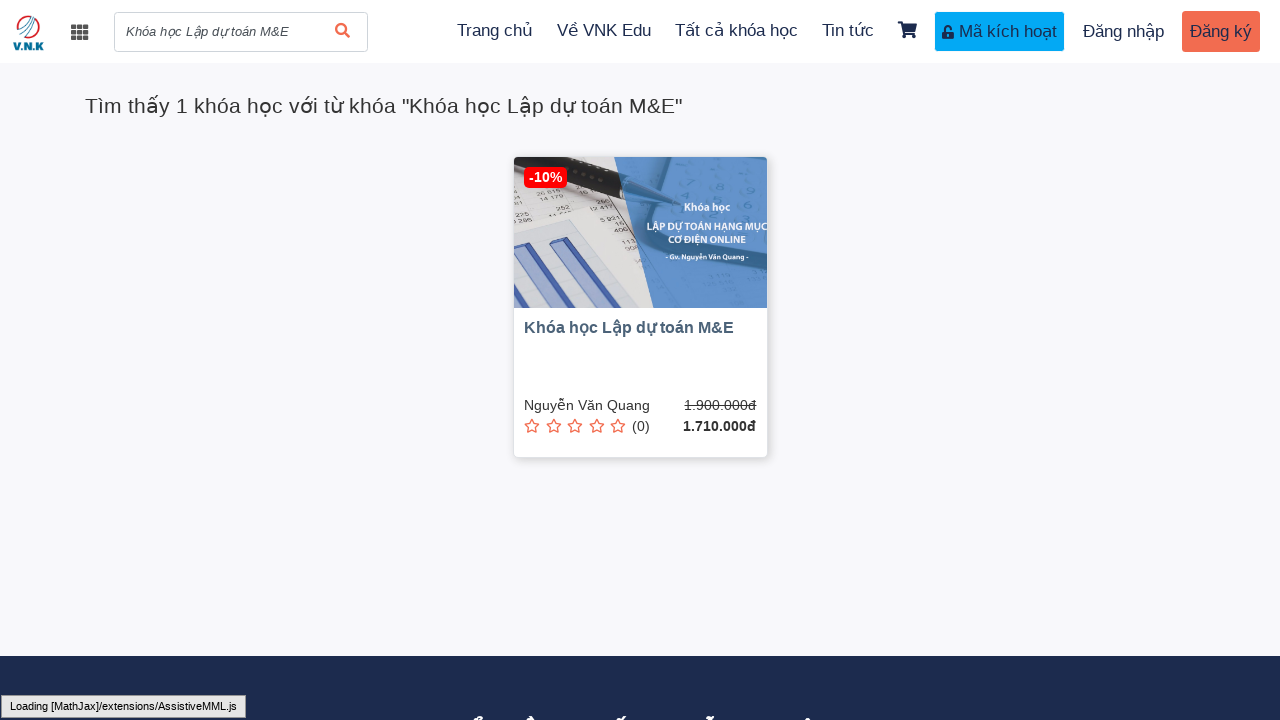

Search results loaded successfully
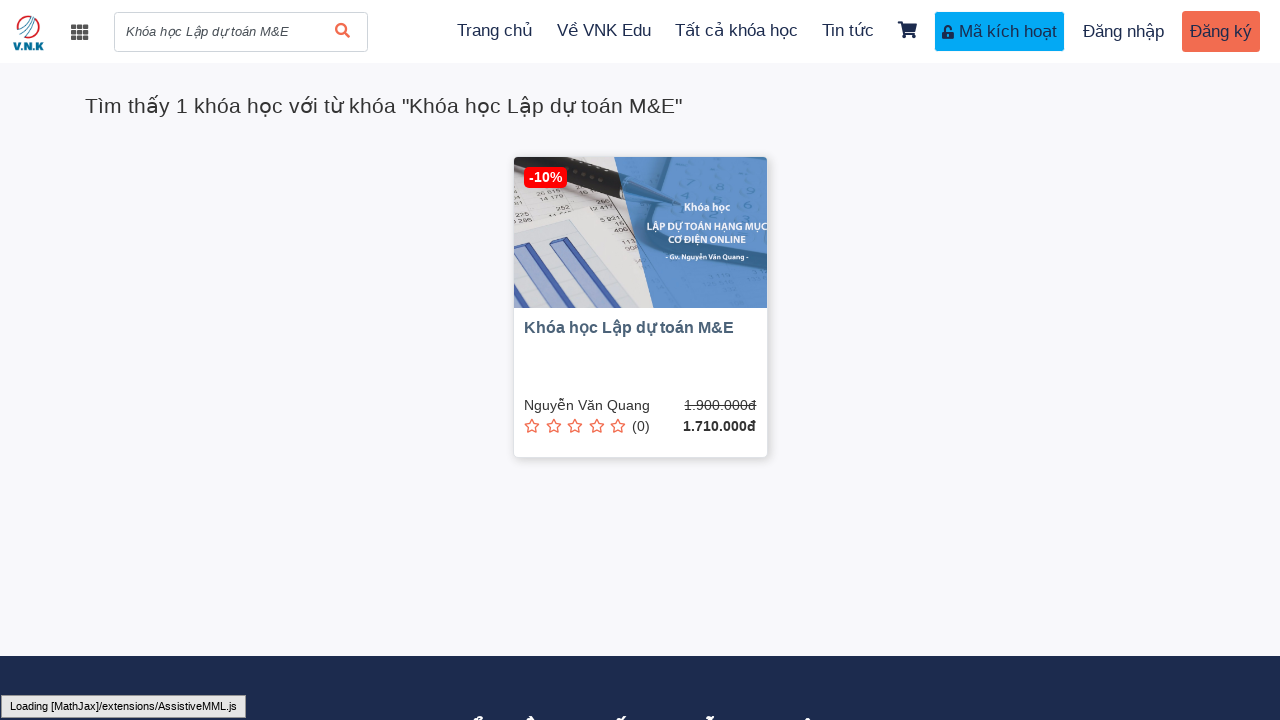

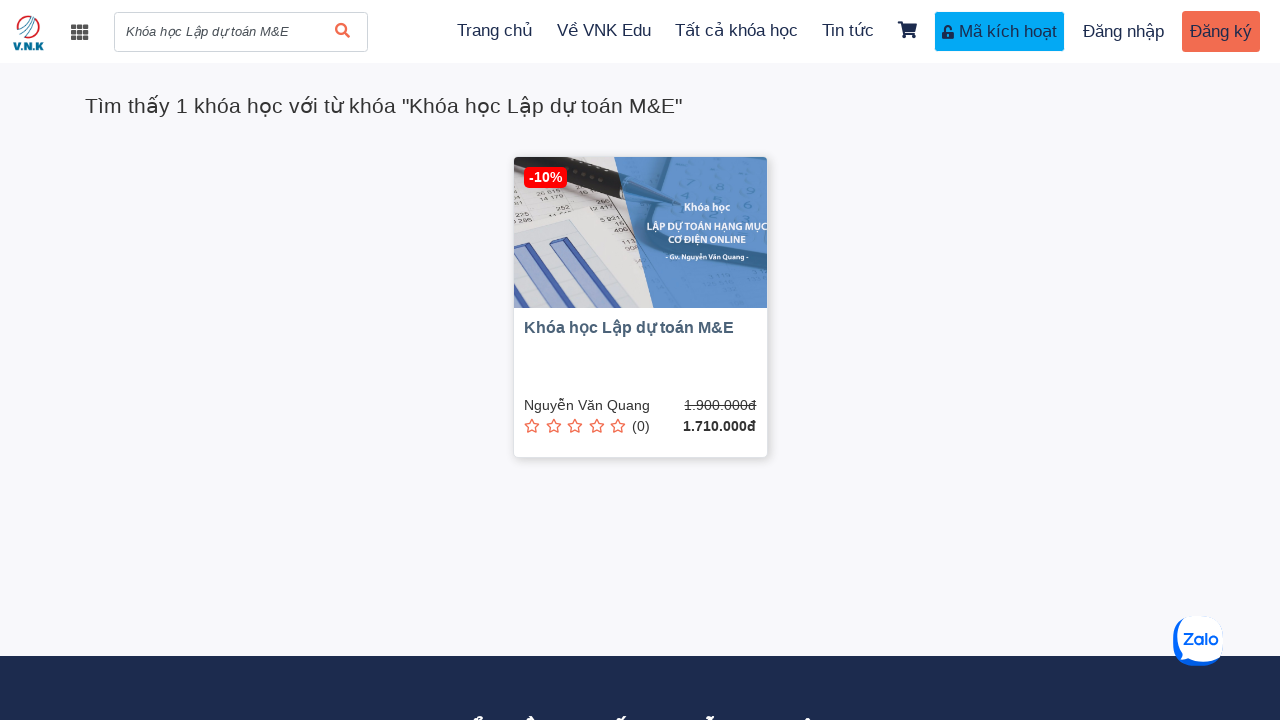